Tests frame handling by switching between multiple frames and filling text inputs in each frame, then interacting with a nested iframe containing a Google form.

Starting URL: https://ui.vision/demo/webtest/frames/

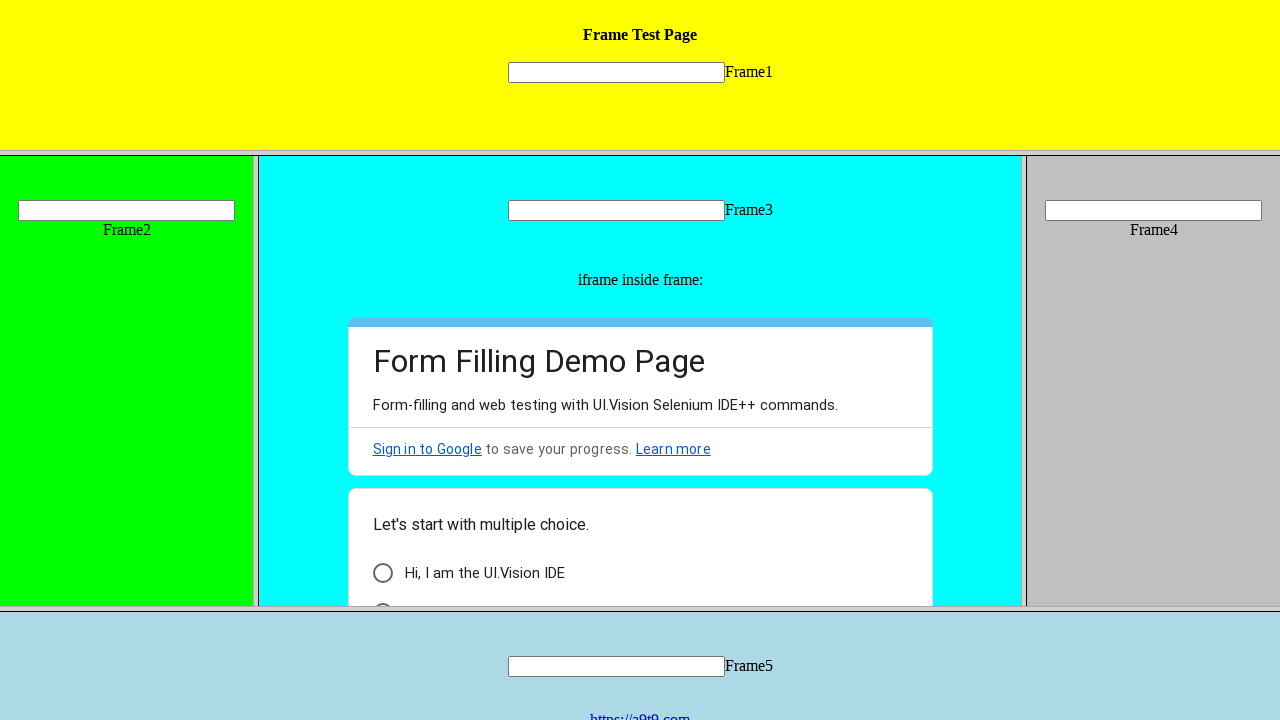

Located frame 1 (frame_1.html)
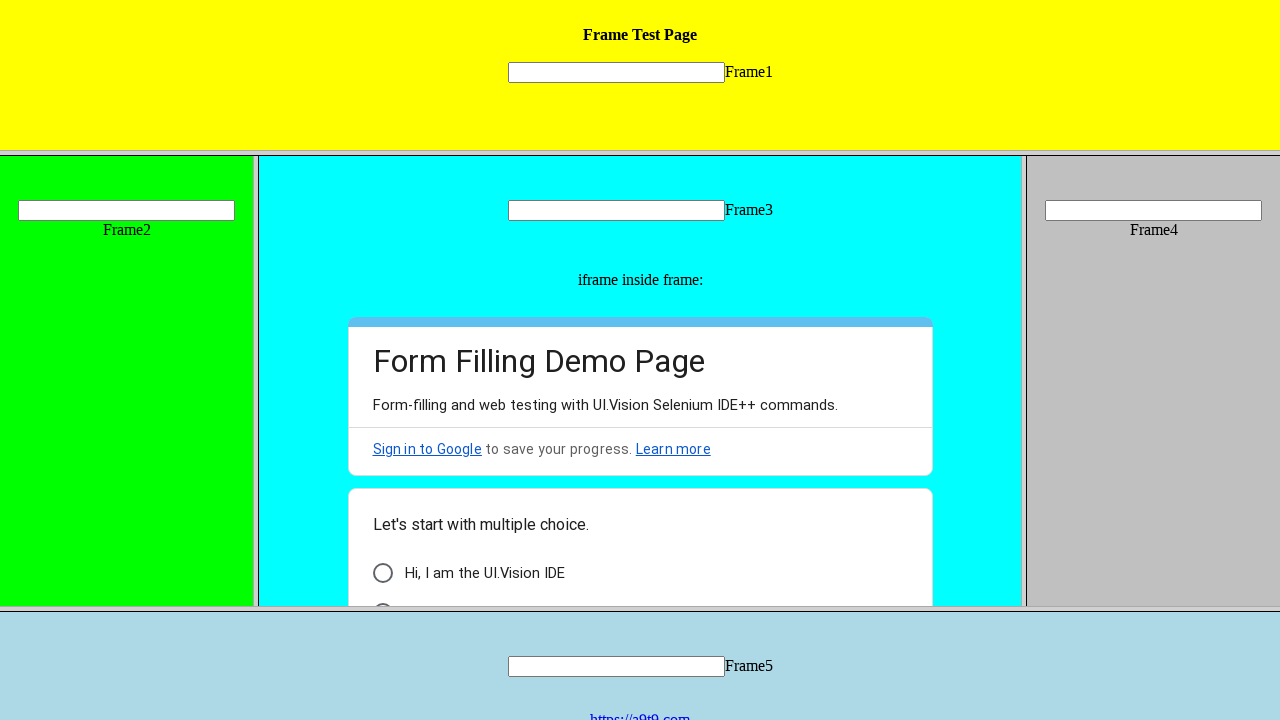

Filled text input in frame 1 with 'frame01' on xpath=//frame[@src='frame_1.html'] >> internal:control=enter-frame >> xpath=//in
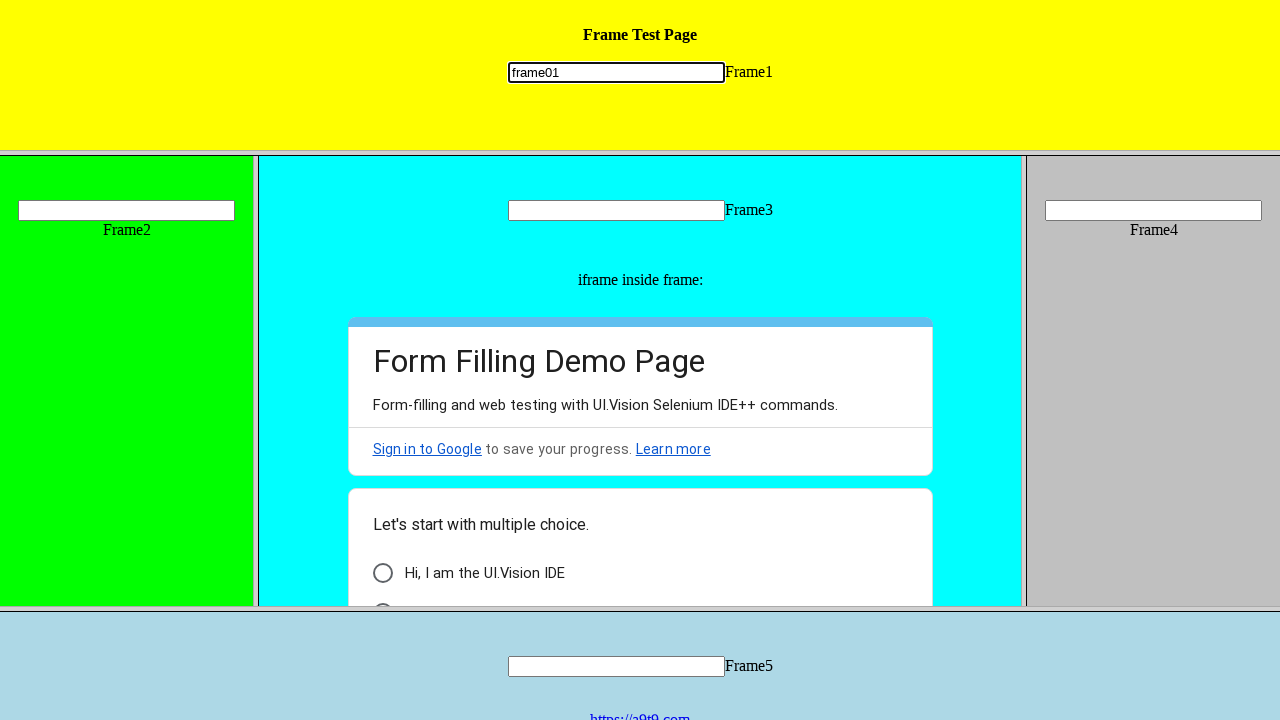

Located frame 2 (frame_2.html)
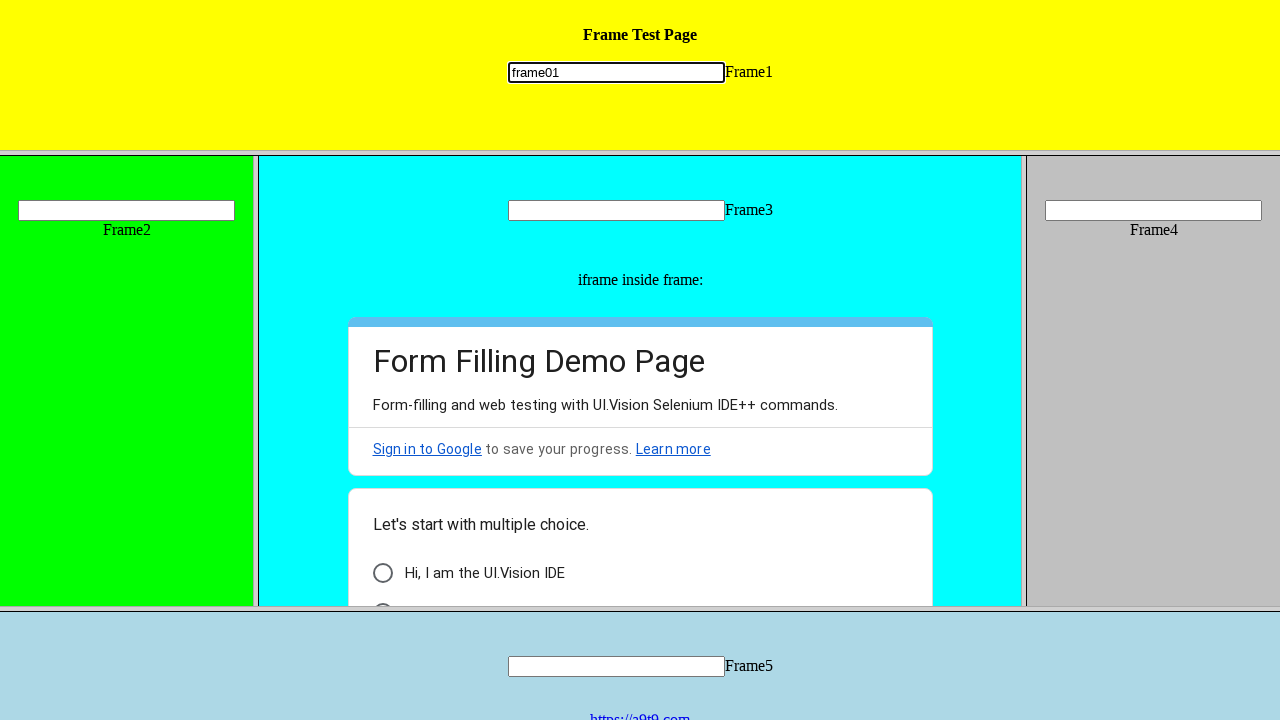

Filled text input in frame 2 with 'frame02' on xpath=//frame[@src='frame_2.html'] >> internal:control=enter-frame >> xpath=//in
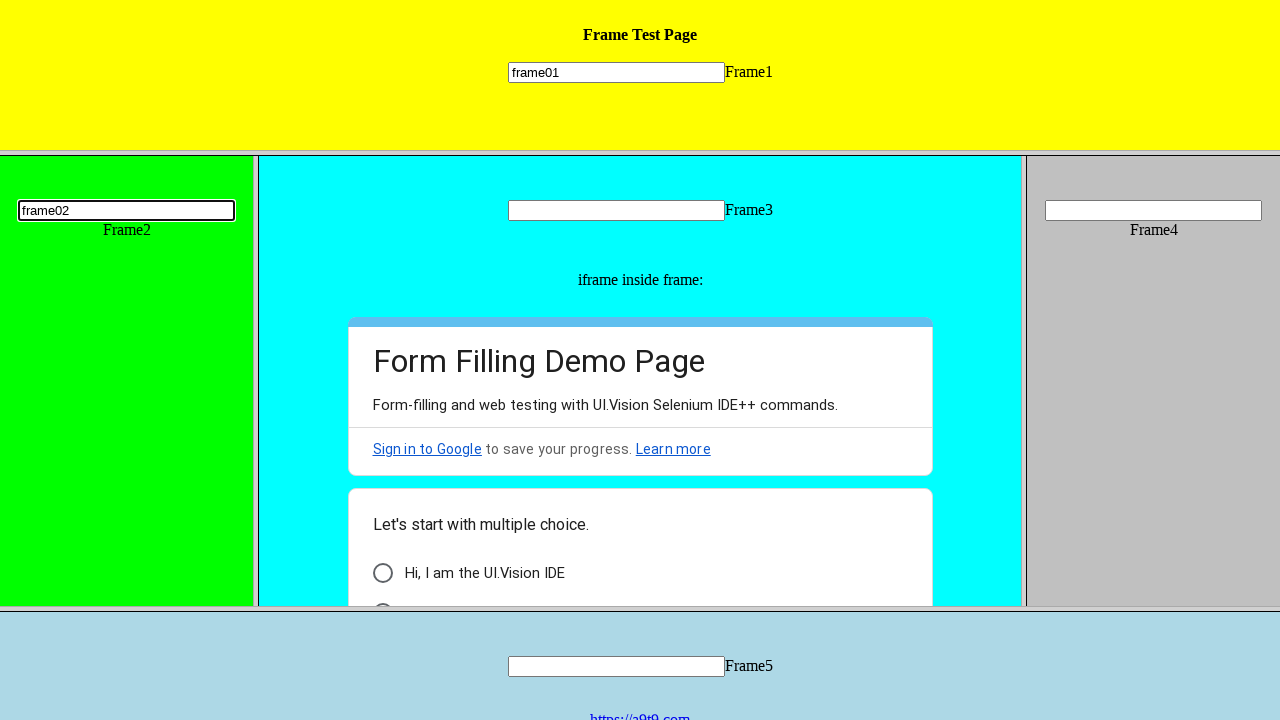

Located frame 3 (frame_3.html)
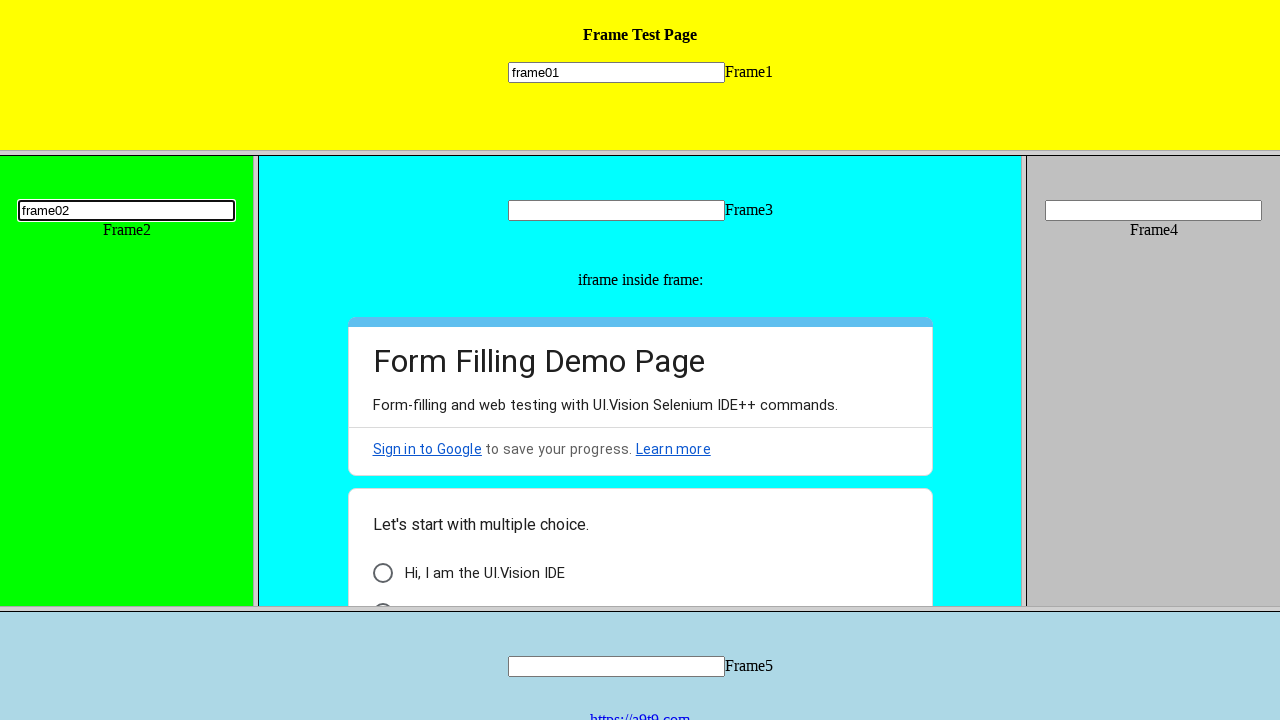

Filled text input in frame 3 with 'frame03' on xpath=//frame[@src='frame_3.html'] >> internal:control=enter-frame >> xpath=//in
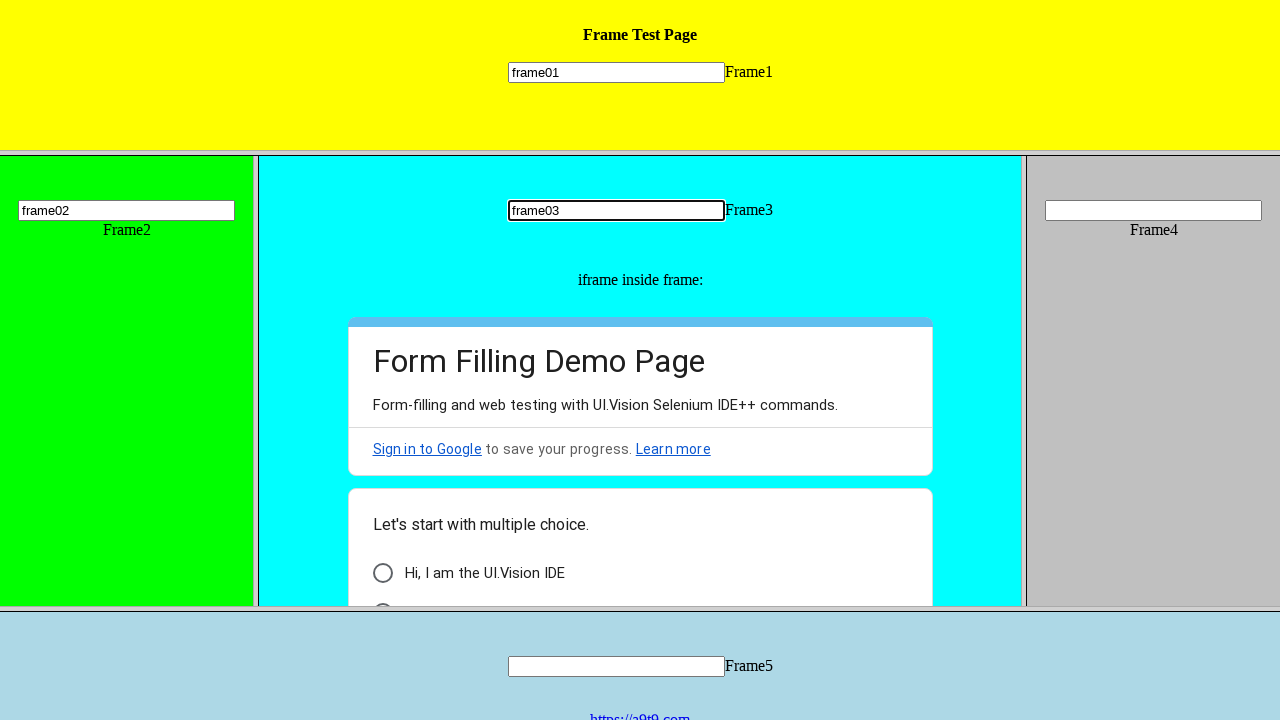

Located nested Google Form iframe within frame 3
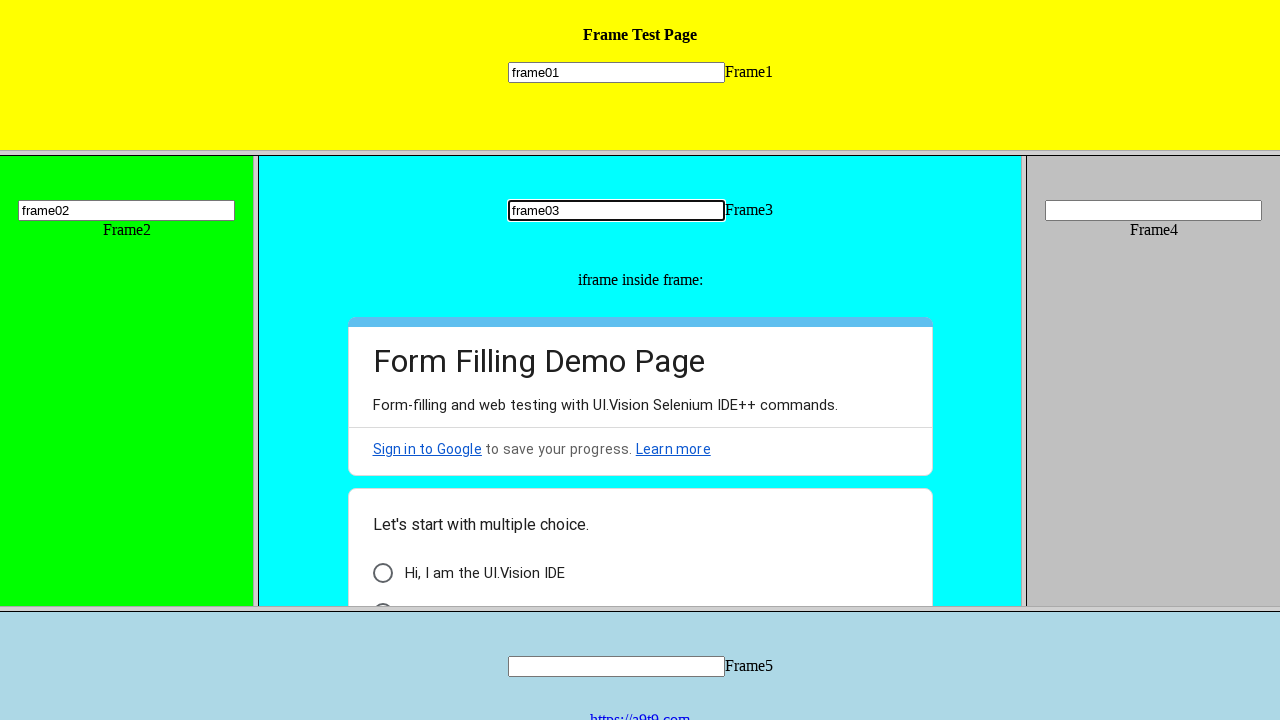

Scrolled 'Form Autofilling' option into view
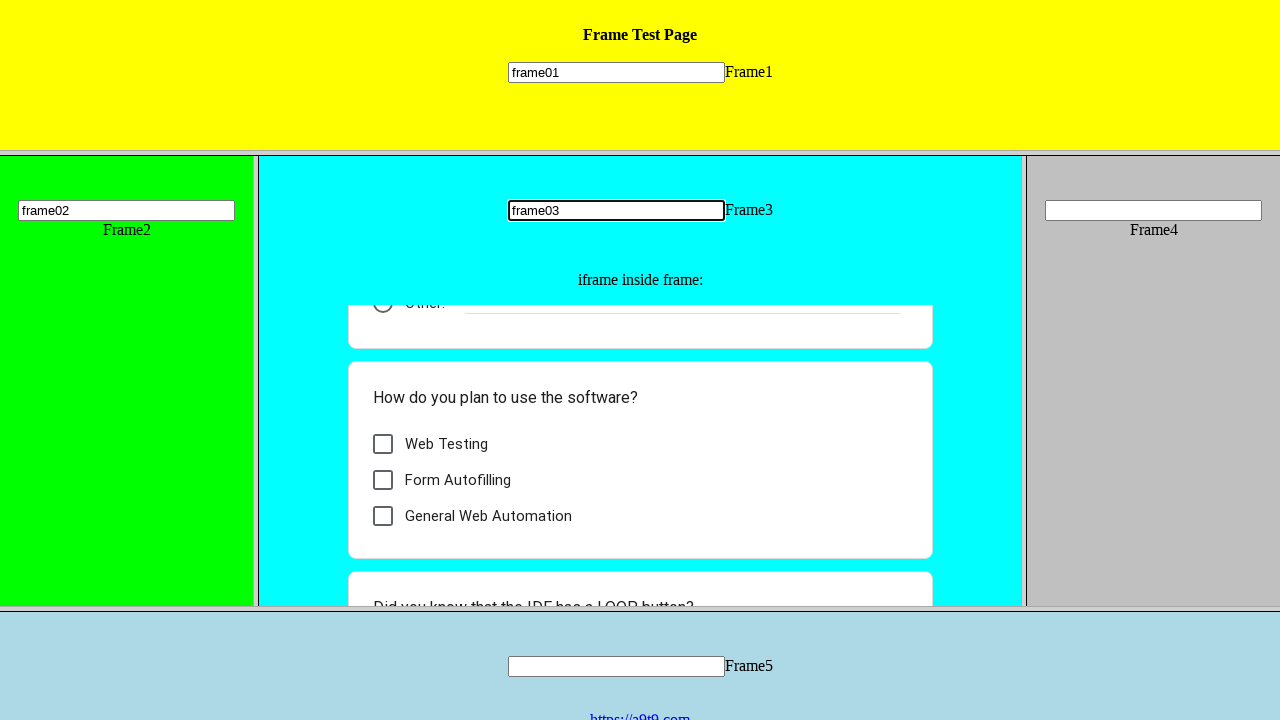

Clicked 'Form Autofilling' option in nested Google Form at (458, 480) on xpath=//frame[@src='frame_3.html'] >> internal:control=enter-frame >> xpath=//if
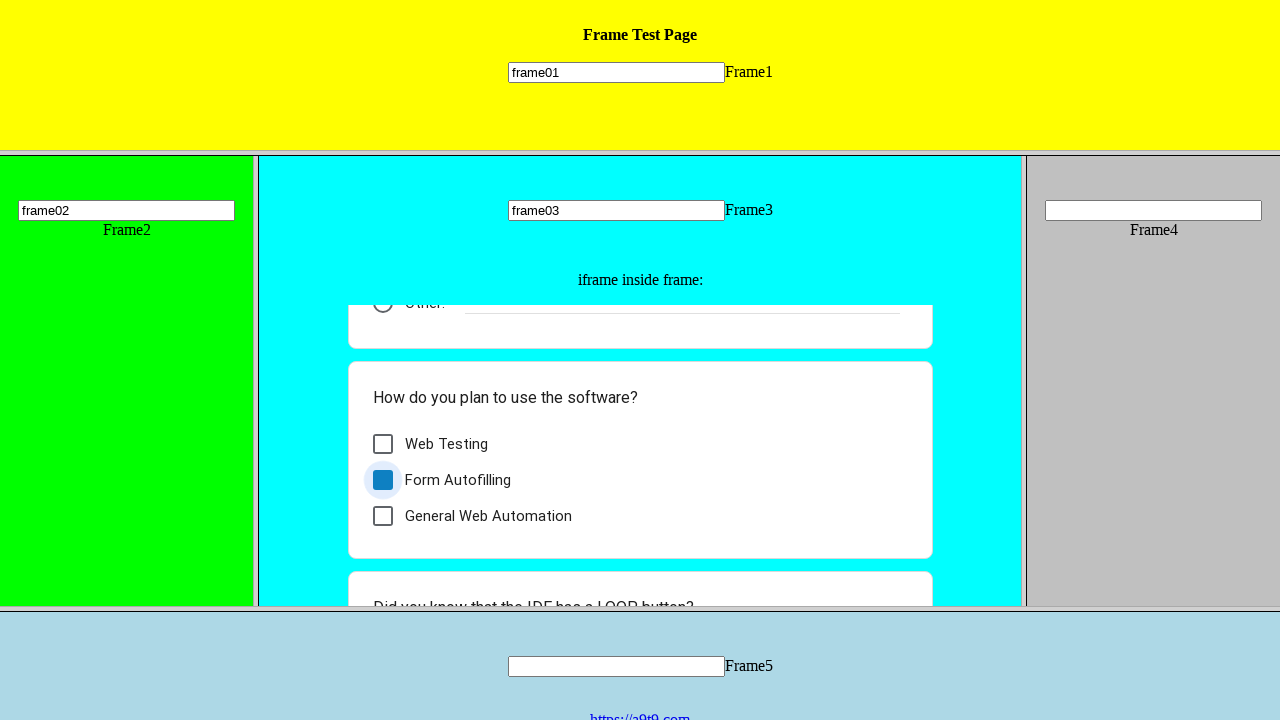

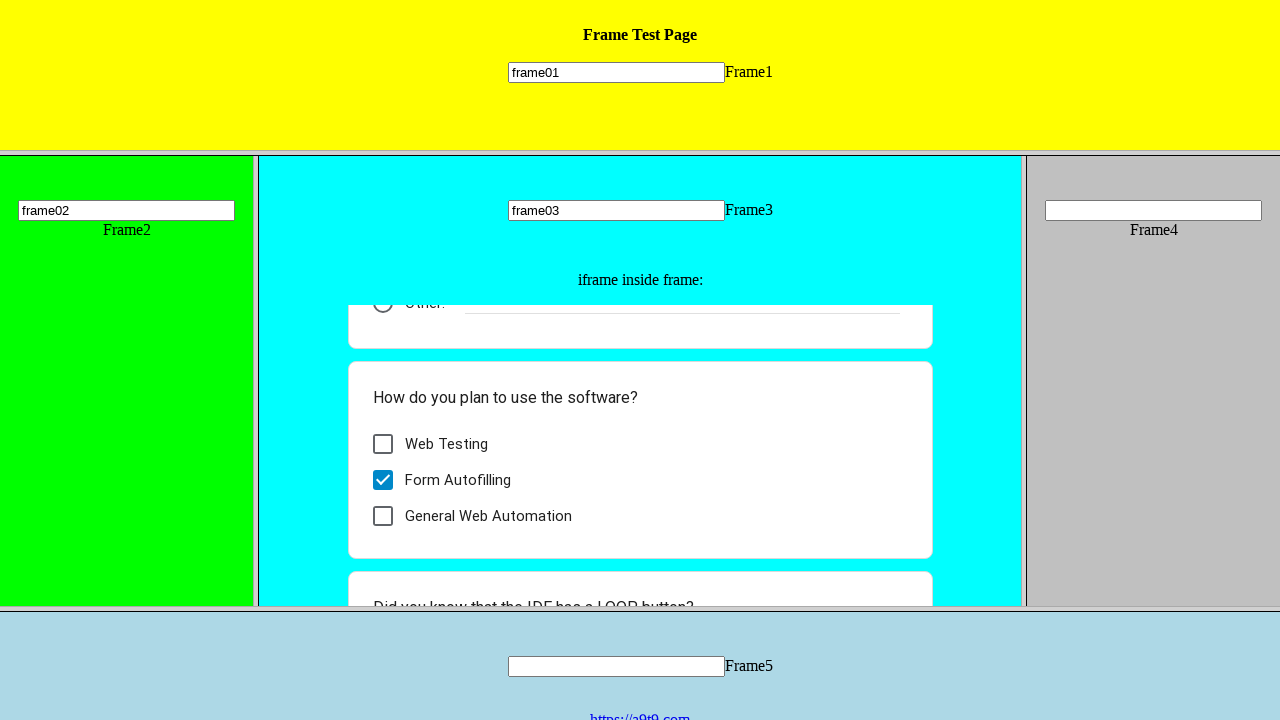